Tests clicking a button with a dynamic ID on a UI testing playground page, repeating the action multiple times to verify the button can be clicked regardless of its changing ID.

Starting URL: http://uitestingplayground.com/dynamicid

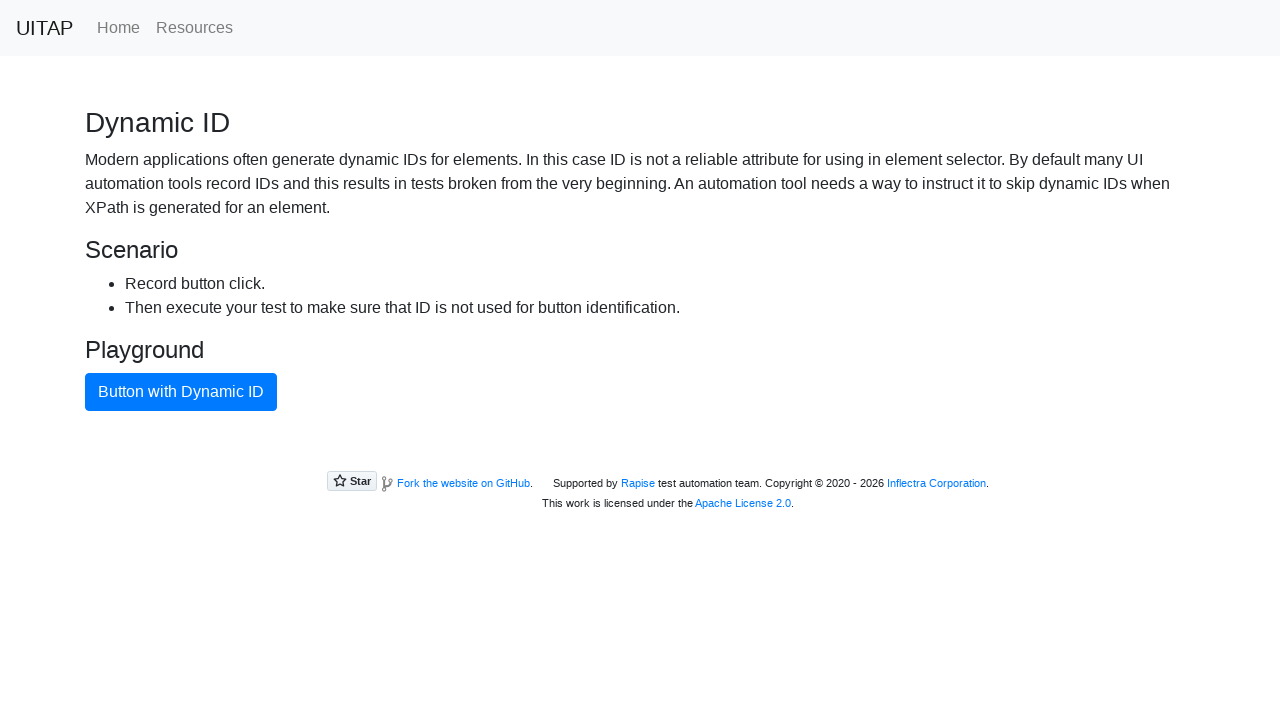

Waited for blue primary button to be visible
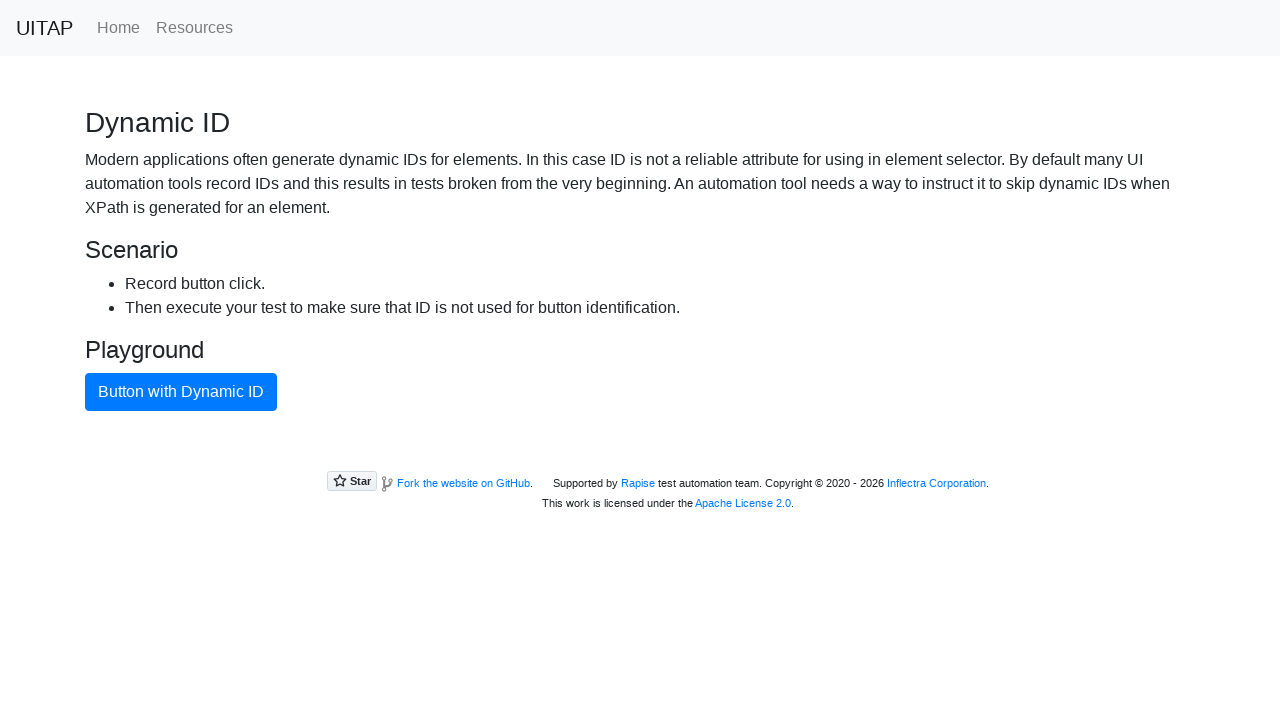

Clicked blue primary button with dynamic ID (iteration 1) at (181, 392) on button.btn.btn-primary
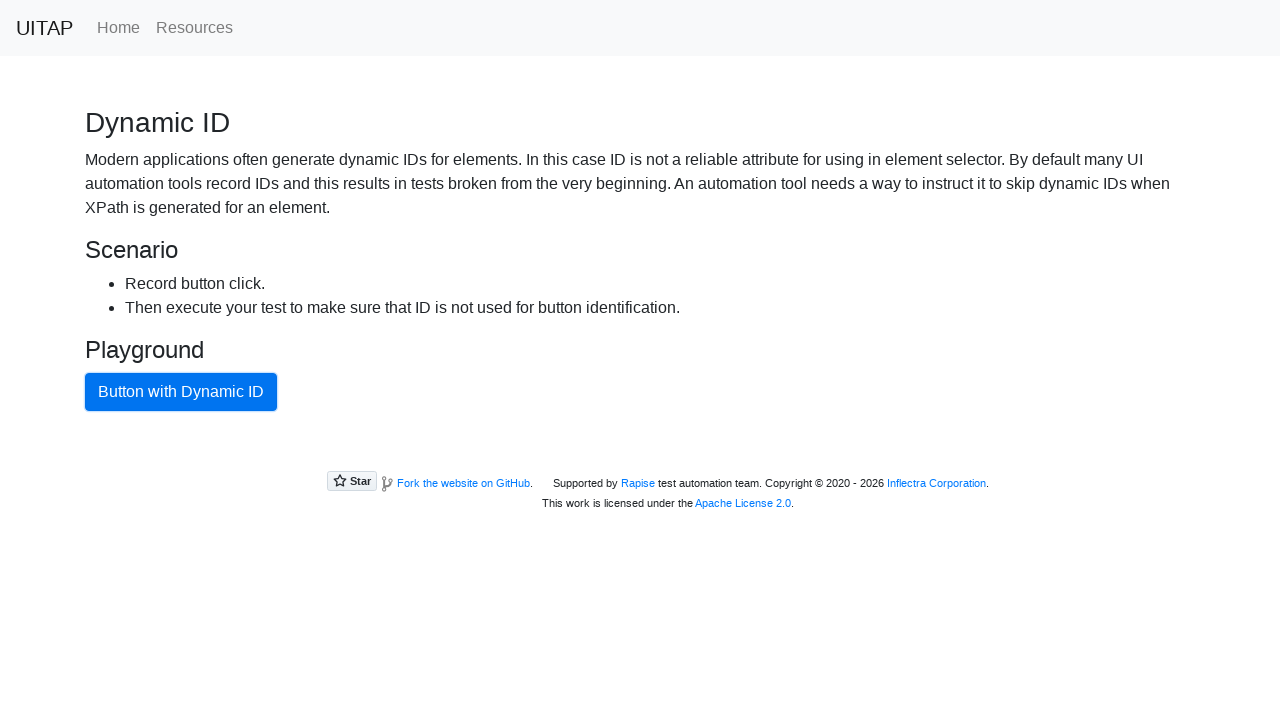

Navigated to dynamic ID test page
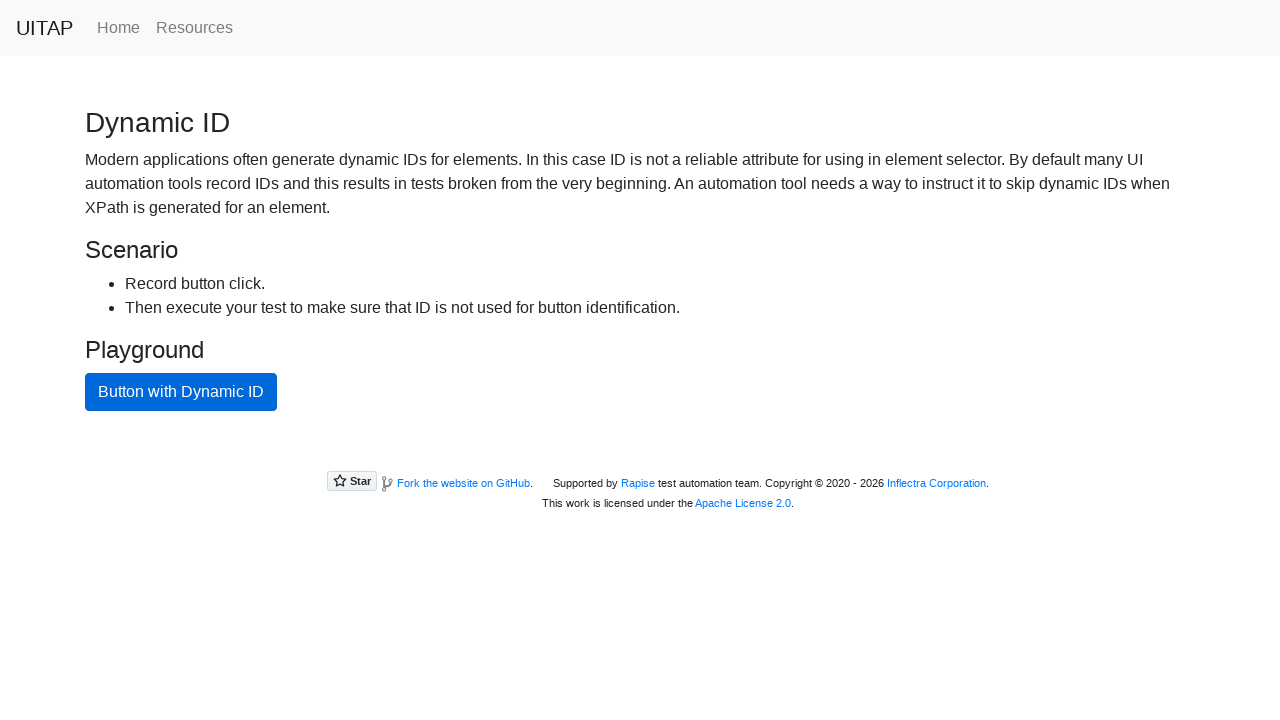

Waited for blue primary button to be visible
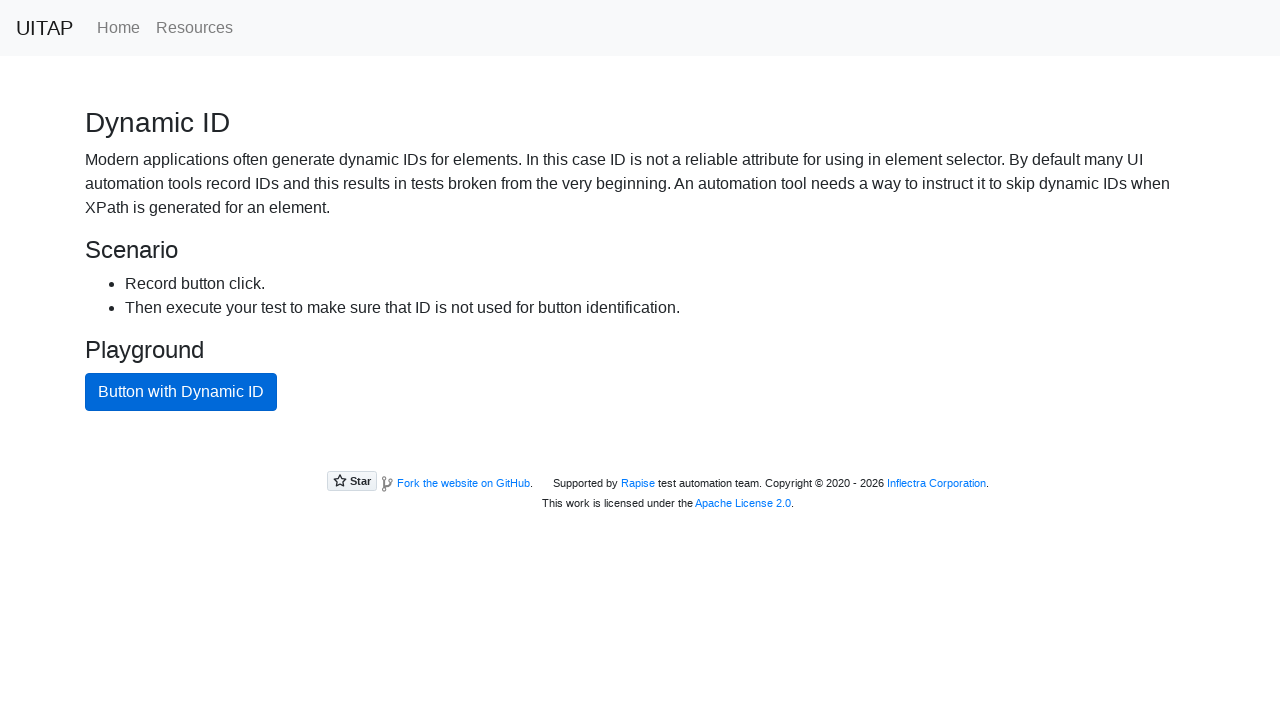

Clicked blue primary button with dynamic ID (iteration 2) at (181, 392) on button.btn.btn-primary
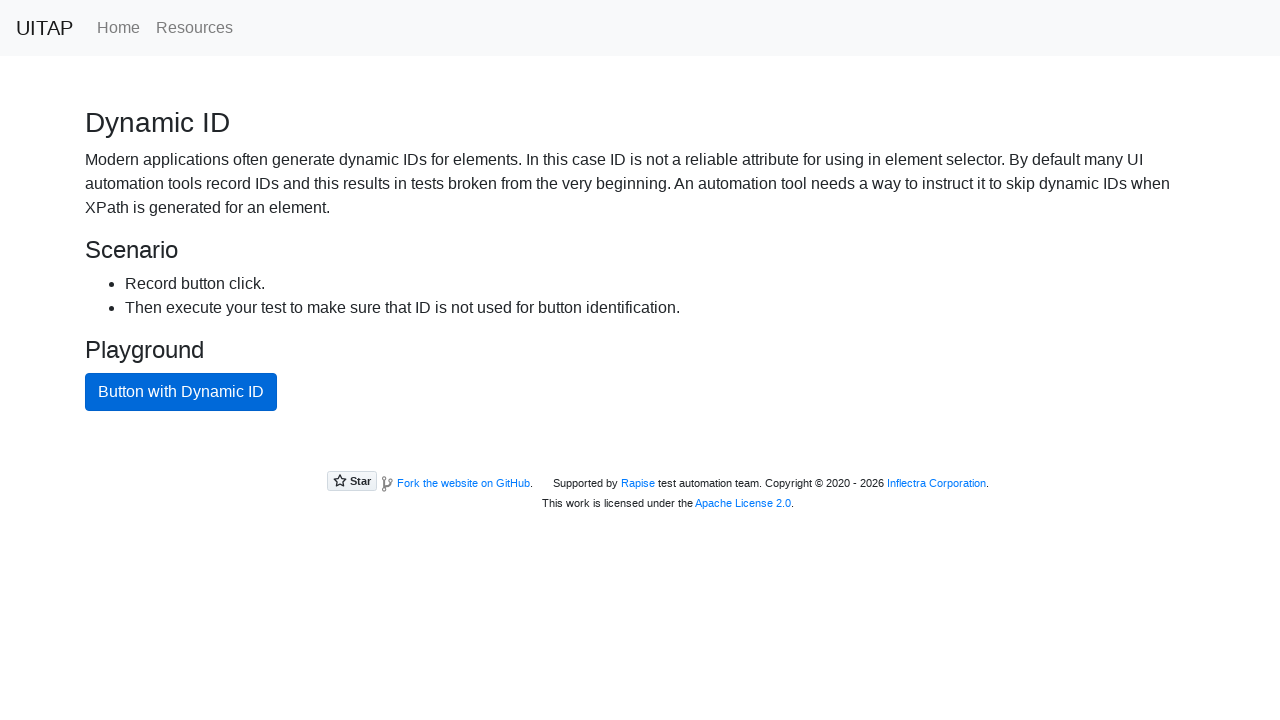

Navigated to dynamic ID test page
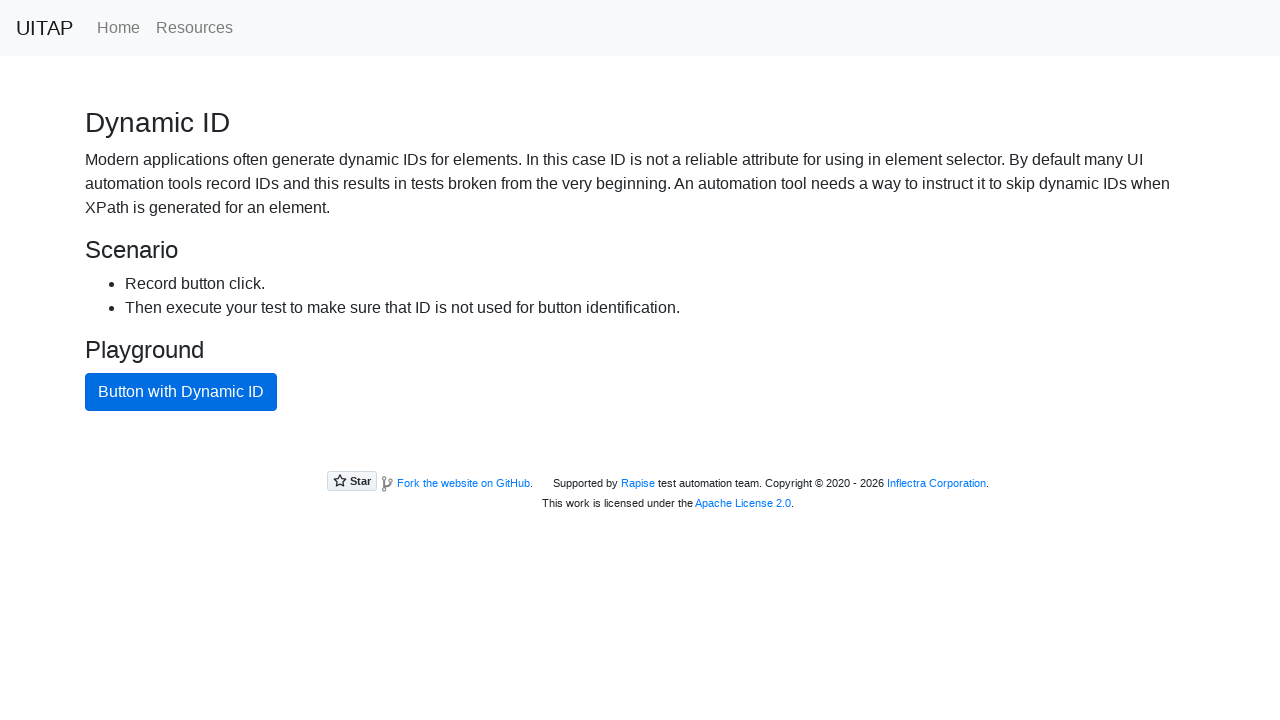

Waited for blue primary button to be visible
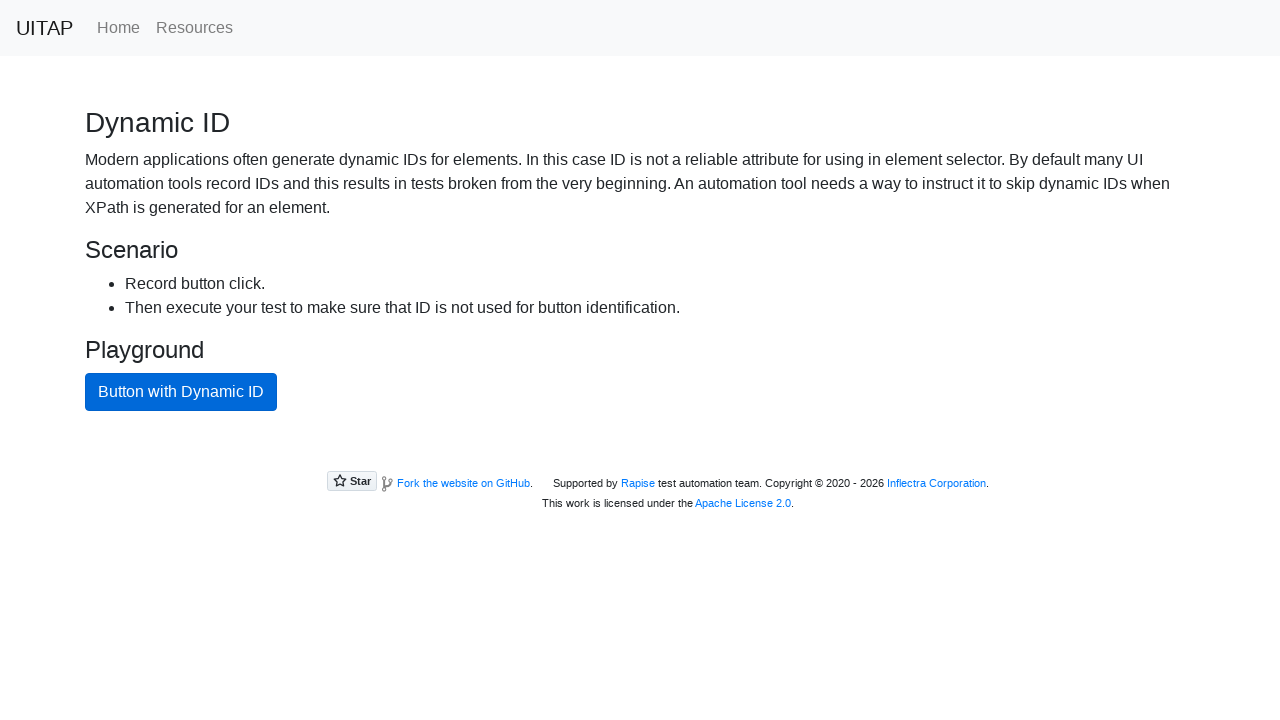

Clicked blue primary button with dynamic ID (iteration 3) at (181, 392) on button.btn.btn-primary
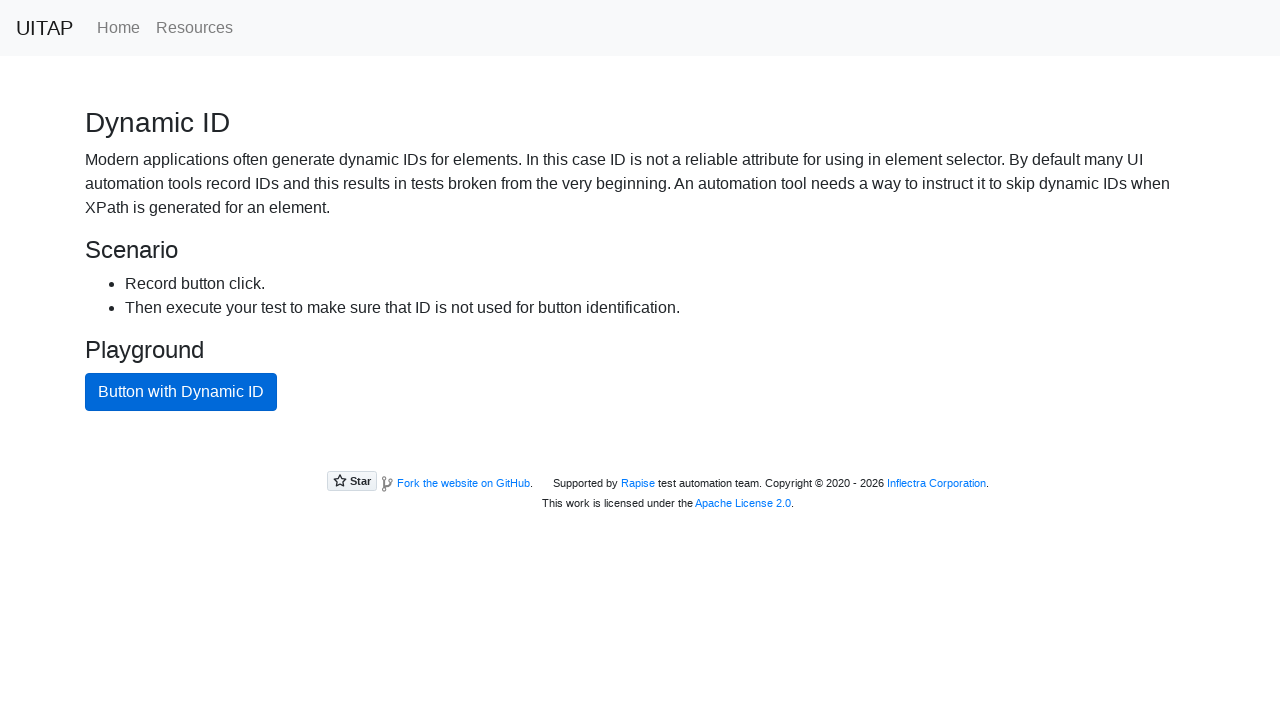

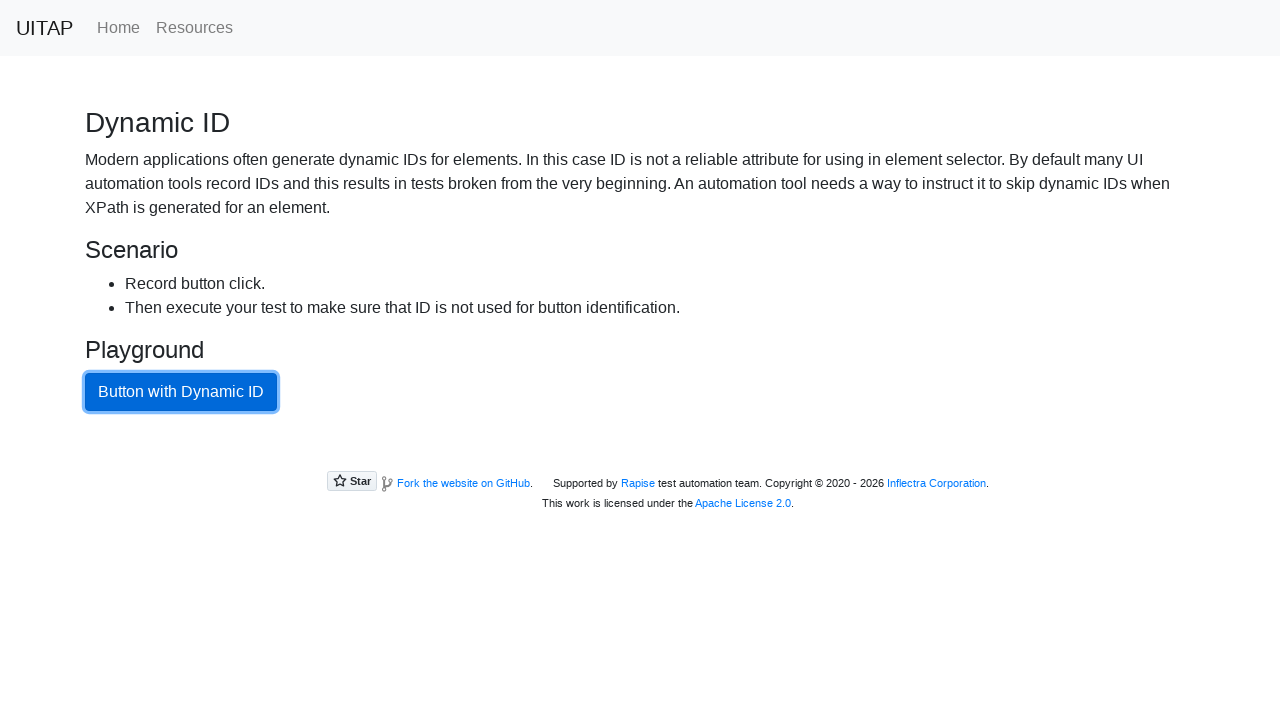